Tests radio button and checkbox interactions on a practice page by clicking through Honda, BMW, and Benz options for both radio buttons and checkboxes.

Starting URL: https://www.letskodeit.com/practice

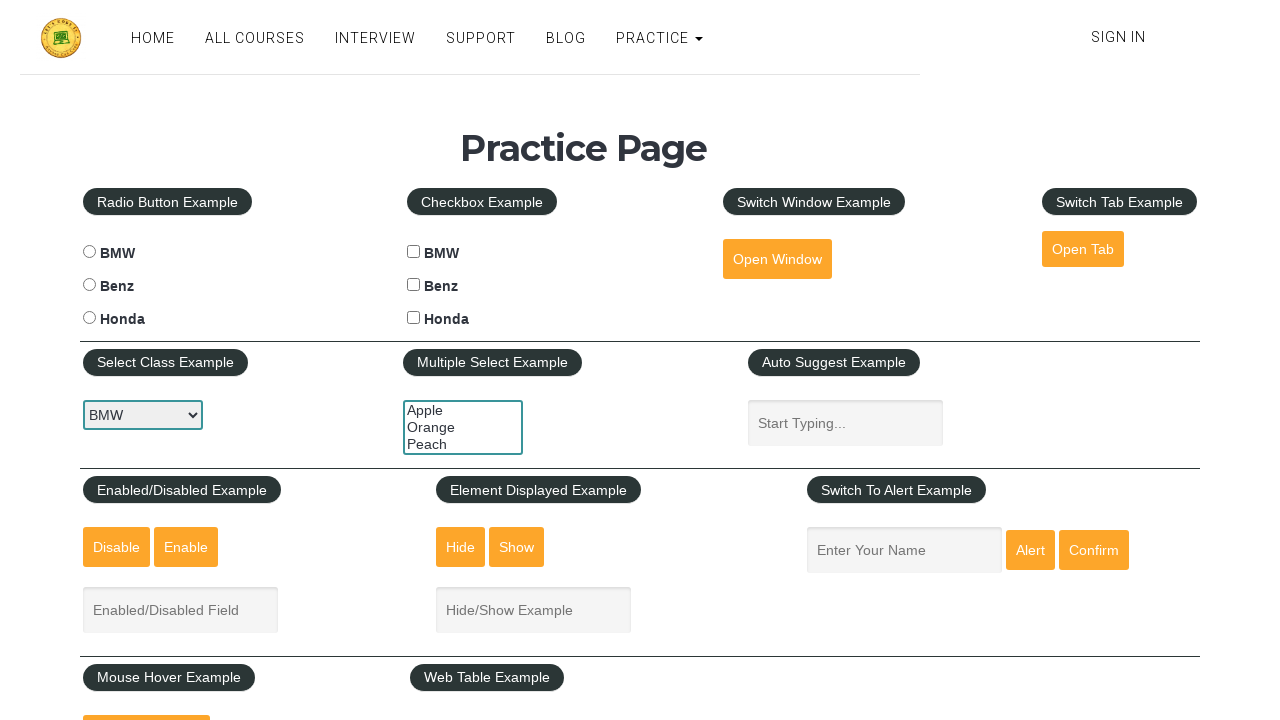

Navigated to LetsKodeIt practice page
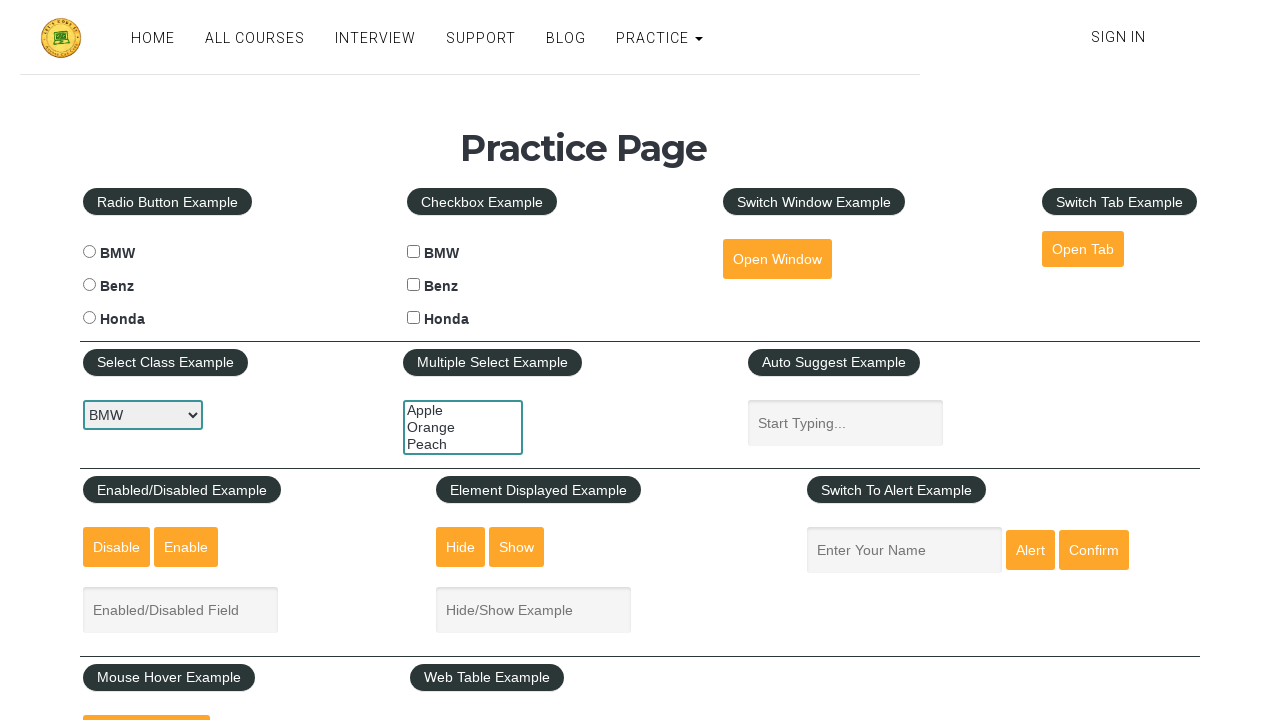

Clicked Honda radio button at (89, 318) on #hondaradio
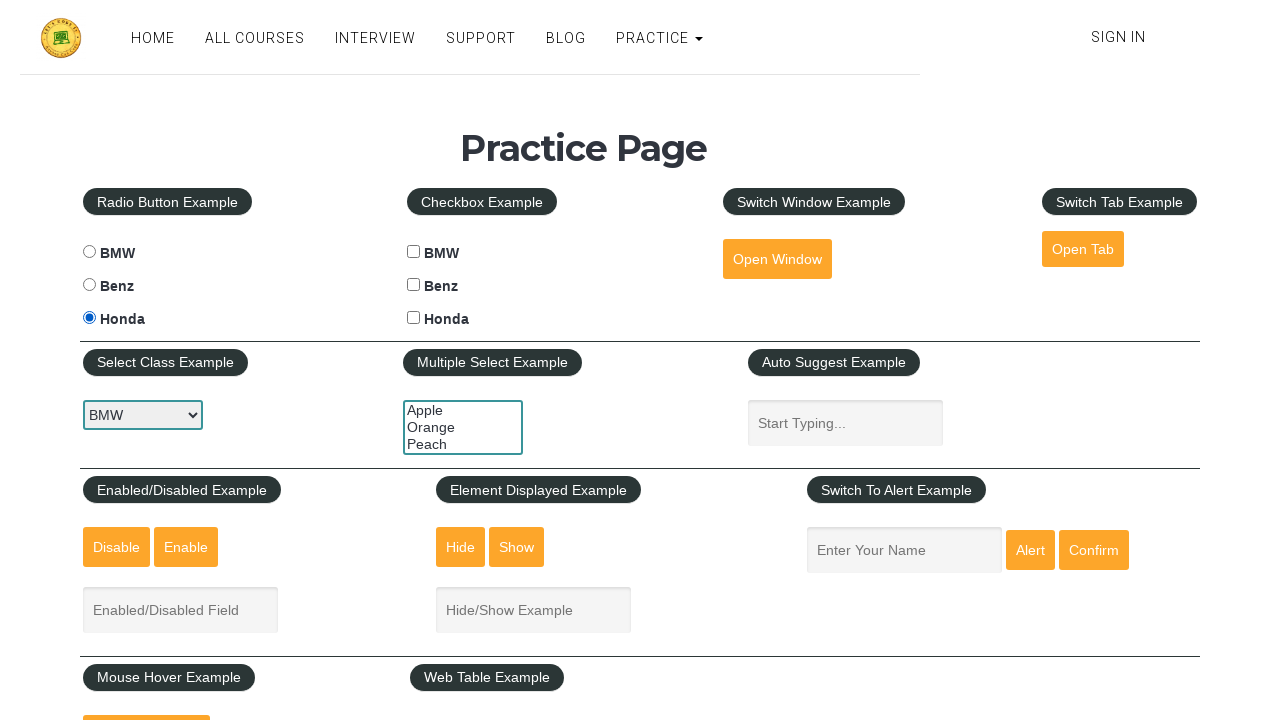

Clicked BMW radio button at (89, 252) on #bmwradio
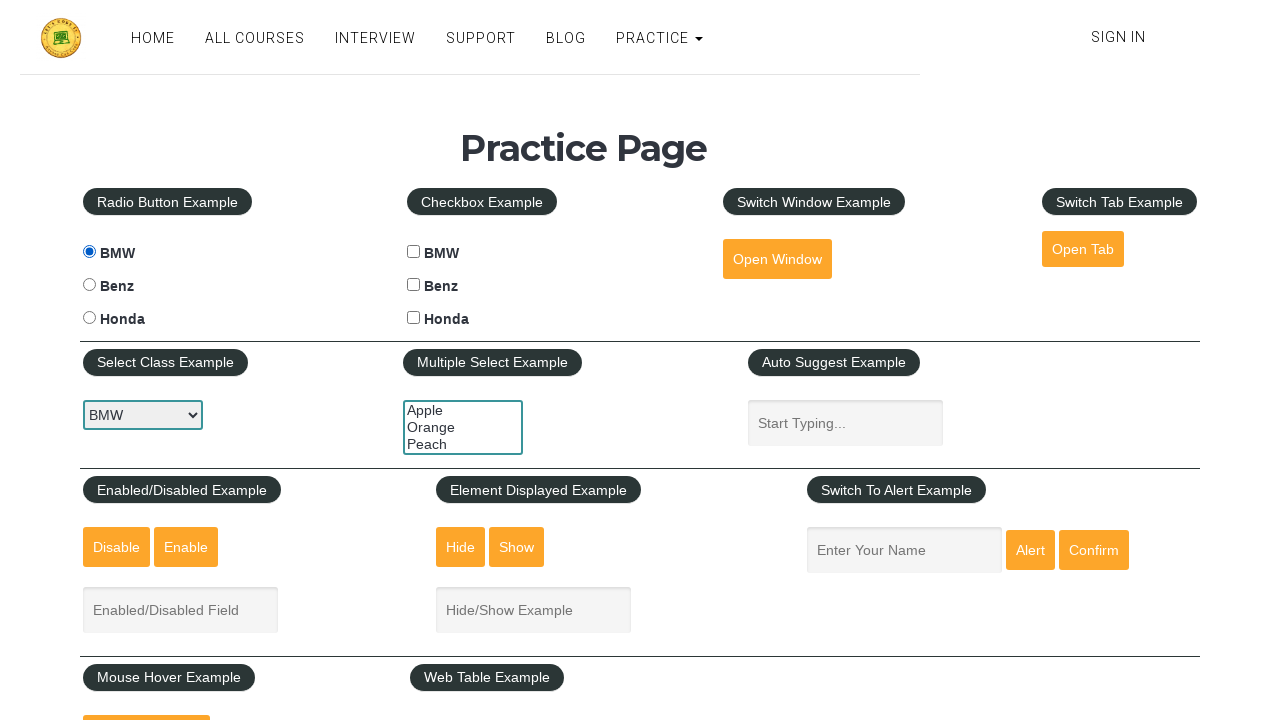

Clicked Benz radio button at (89, 285) on #benzradio
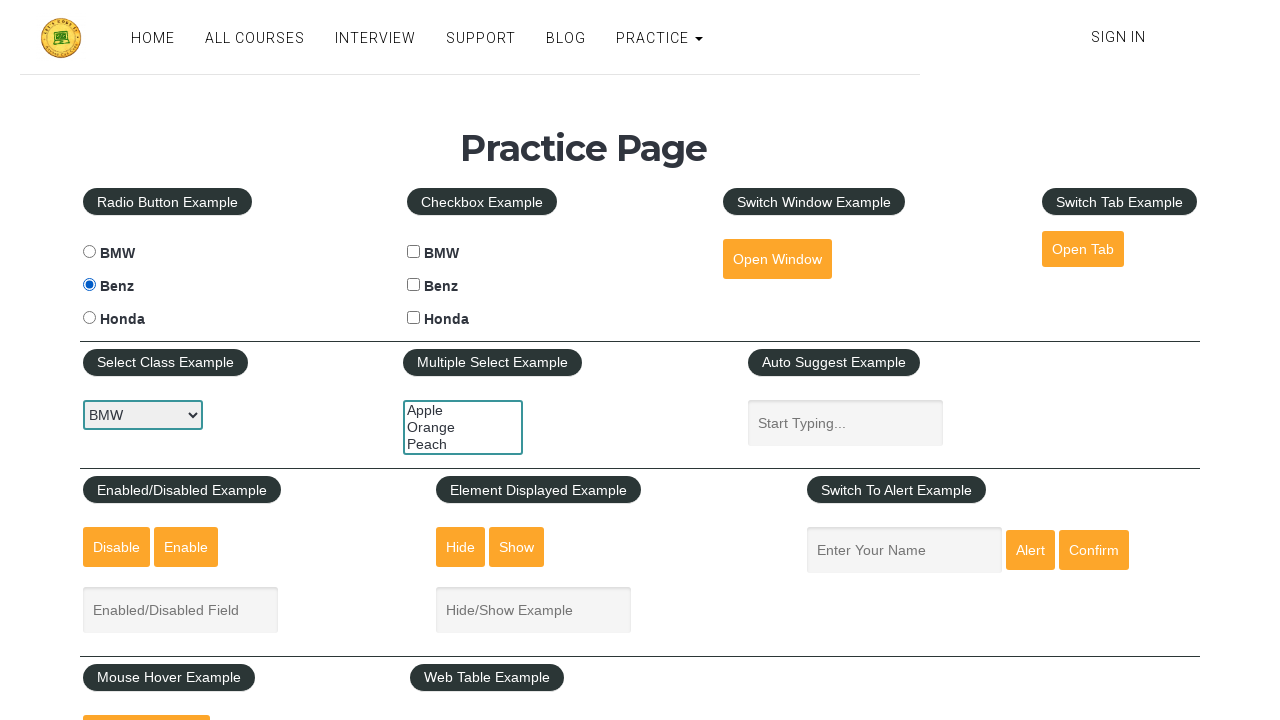

Clicked Honda checkbox at (414, 318) on #hondacheck
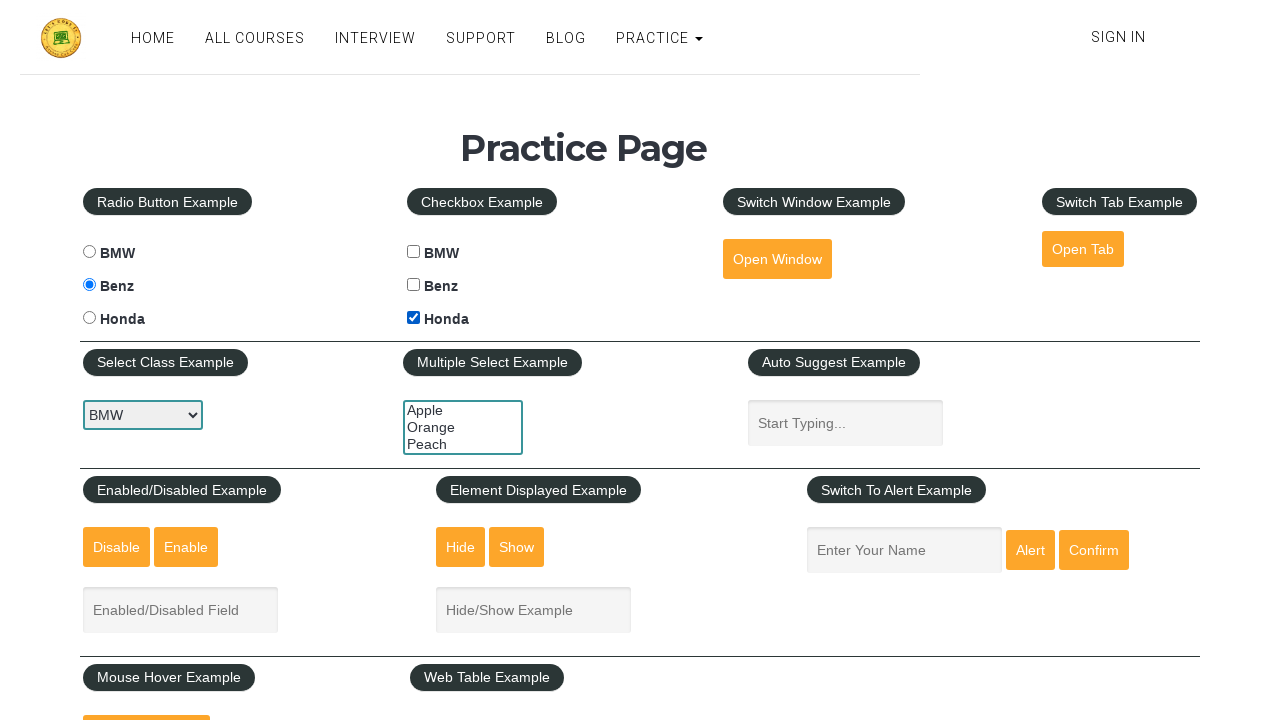

Clicked BMW checkbox at (414, 252) on #bmwcheck
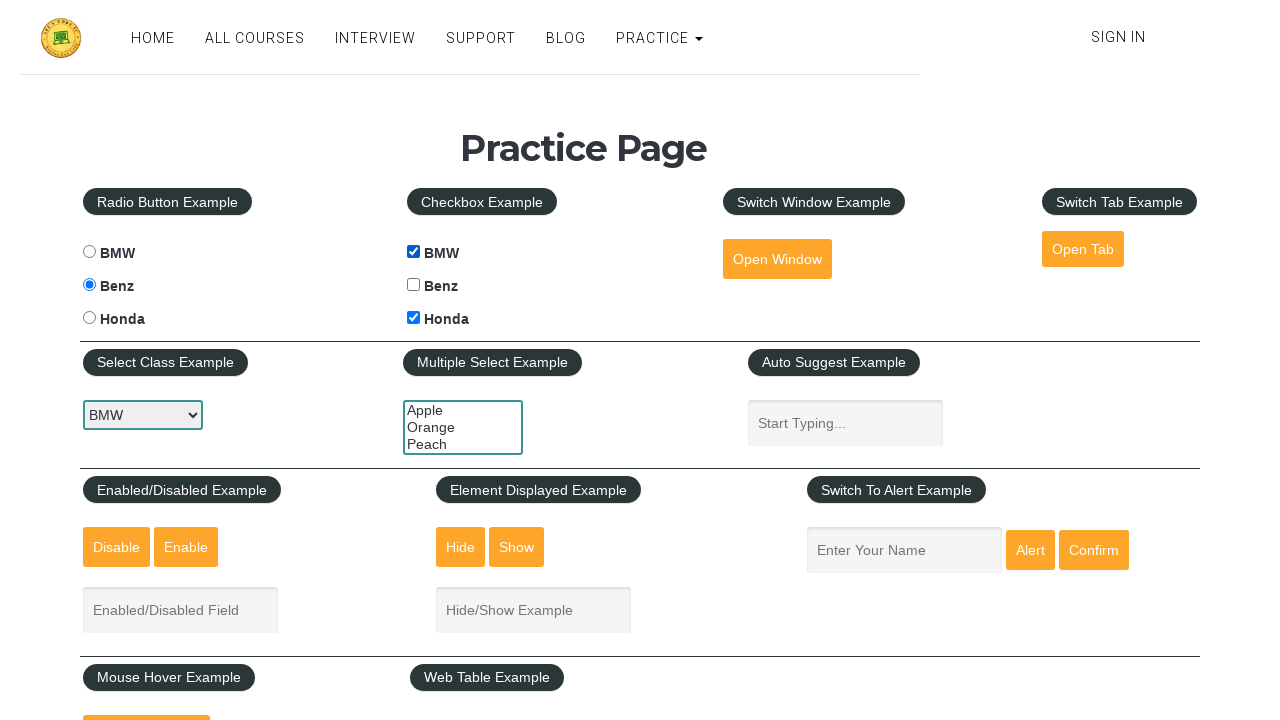

Clicked Benz checkbox at (414, 285) on #benzcheck
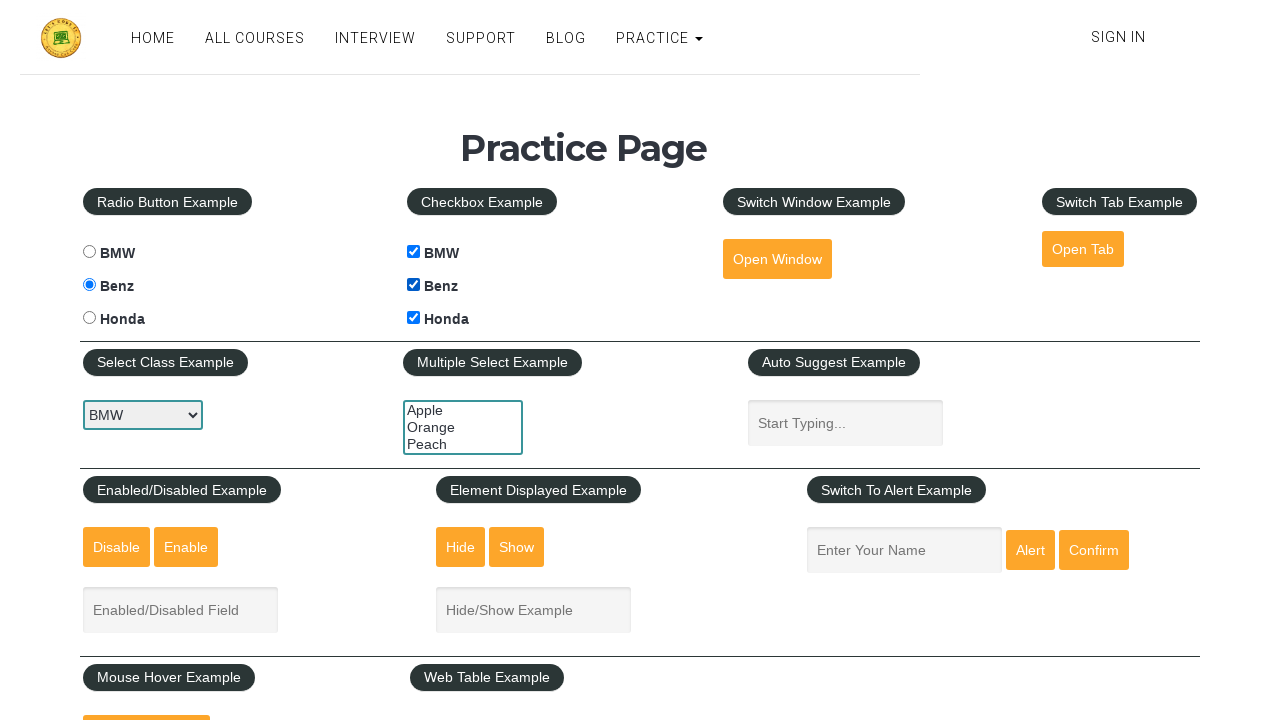

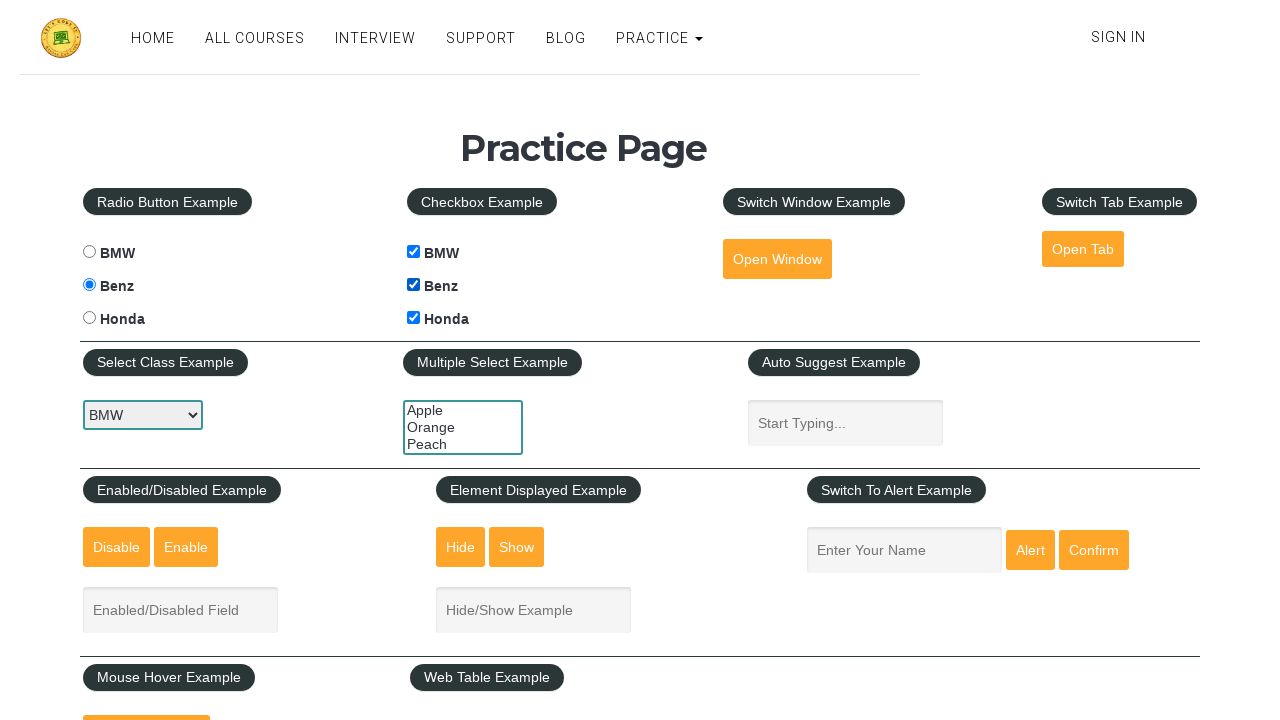